Navigates to Gmail homepage and verifies the page title is retrieved correctly

Starting URL: http://www.gmail.com

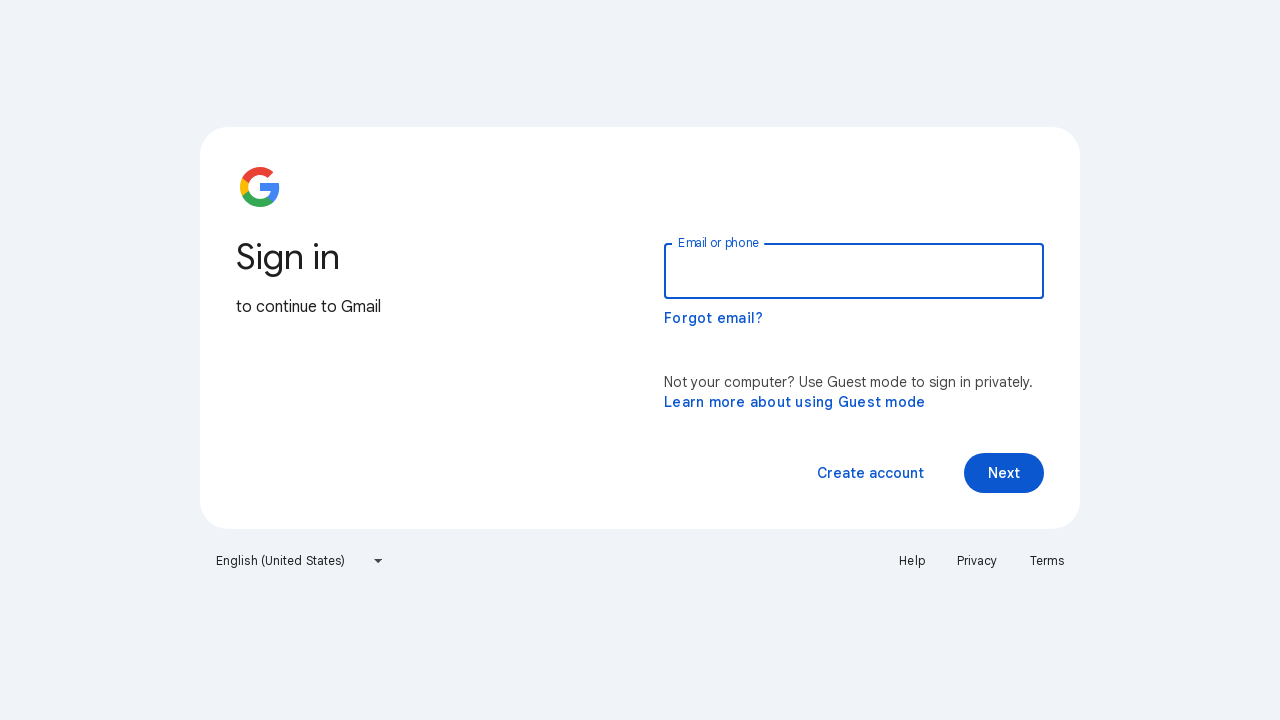

Navigated to Gmail homepage at http://www.gmail.com
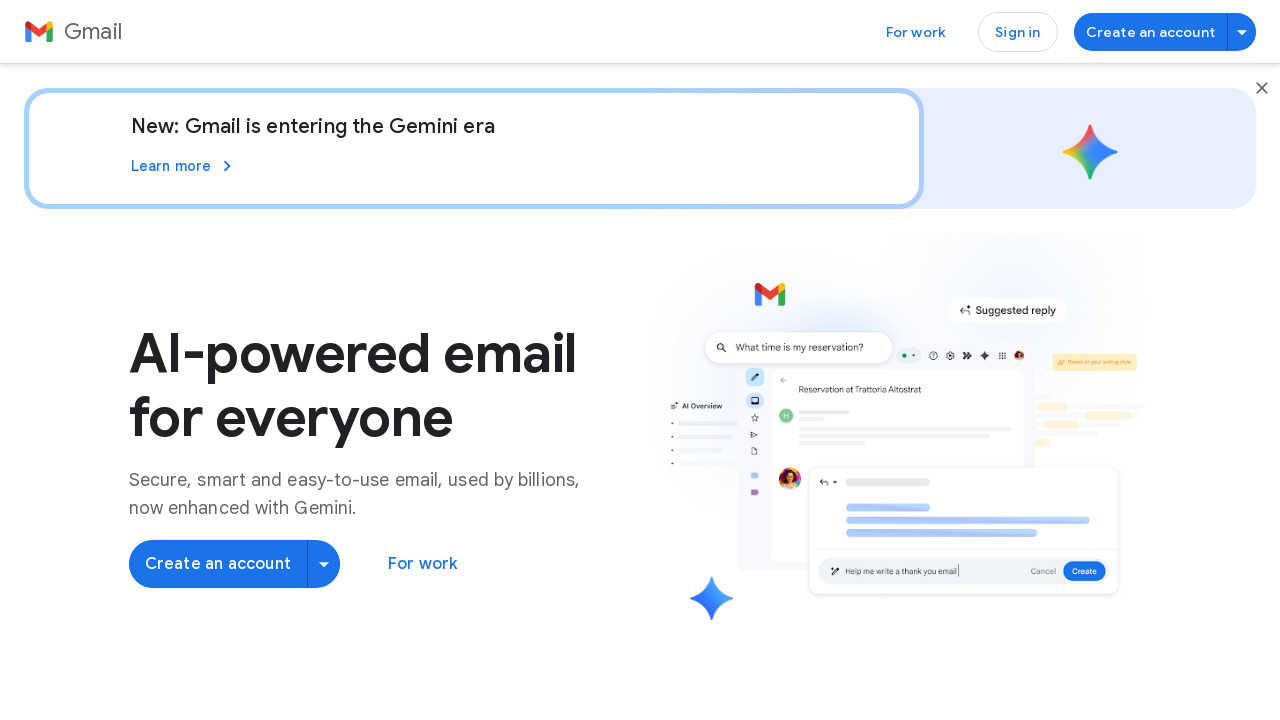

Retrieved page title: Gmail: Secure, AI-Powered Email for Everyone | Google Workspace
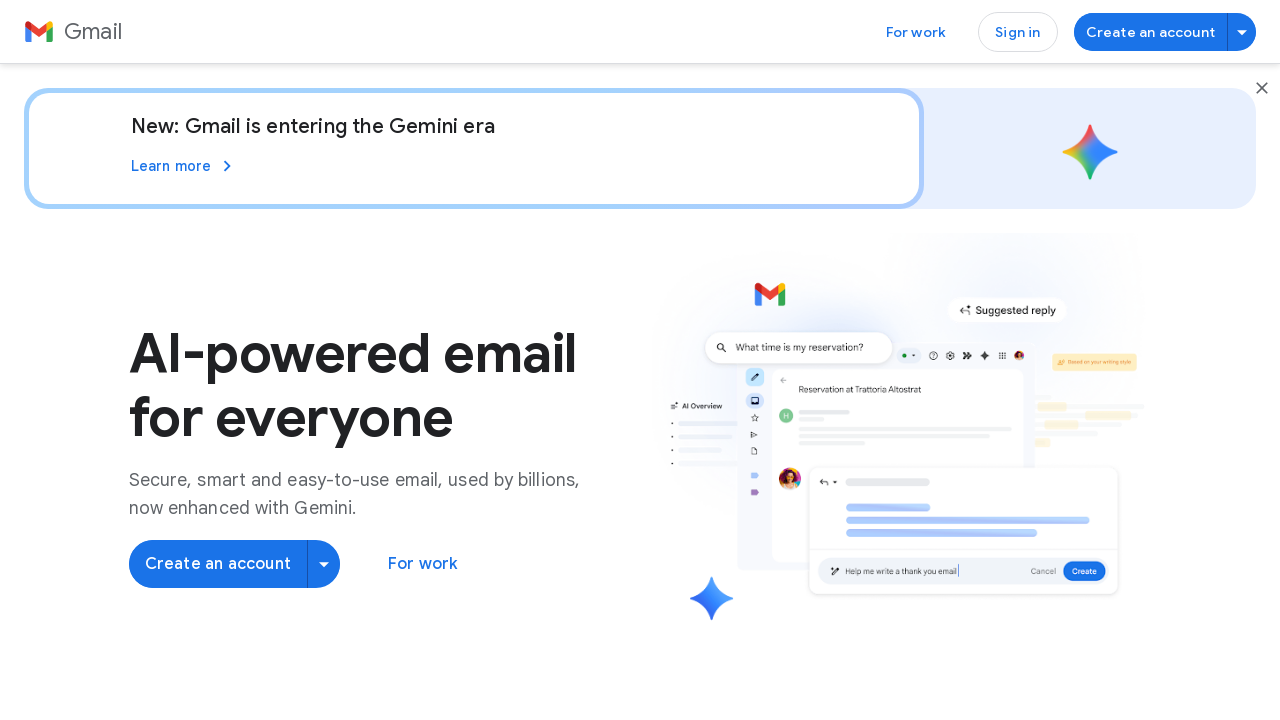

Printed page title to console
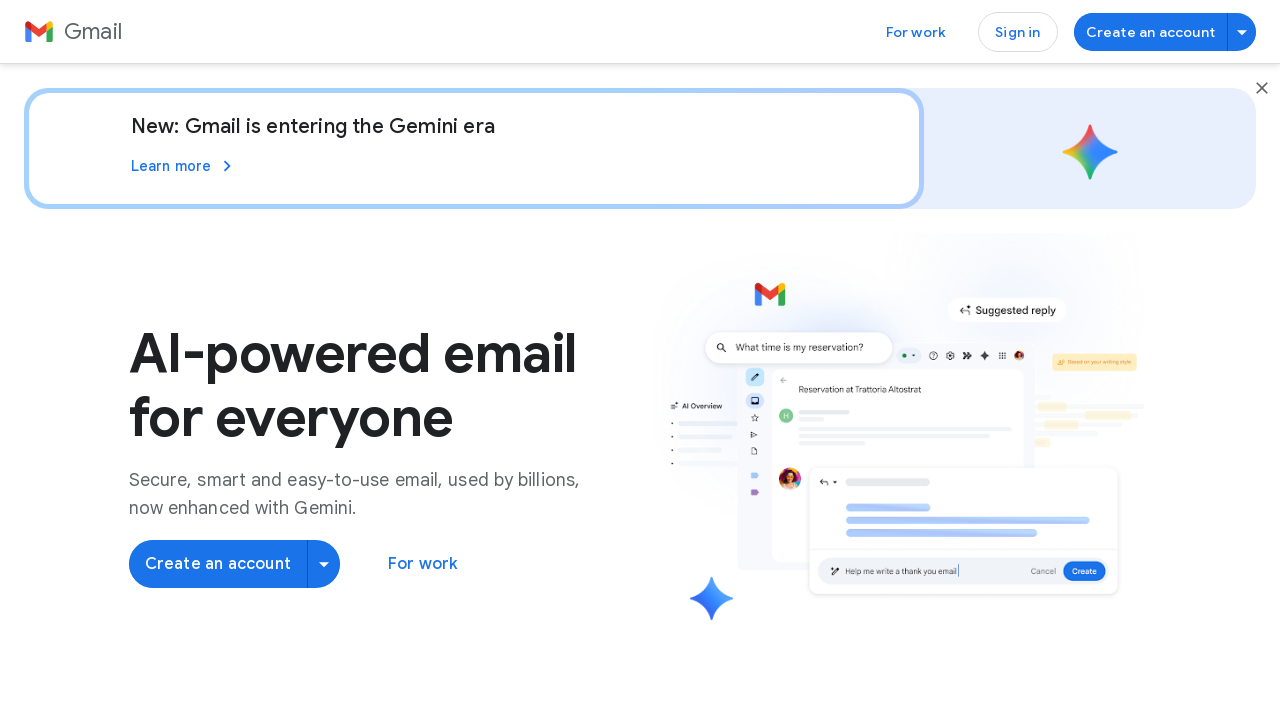

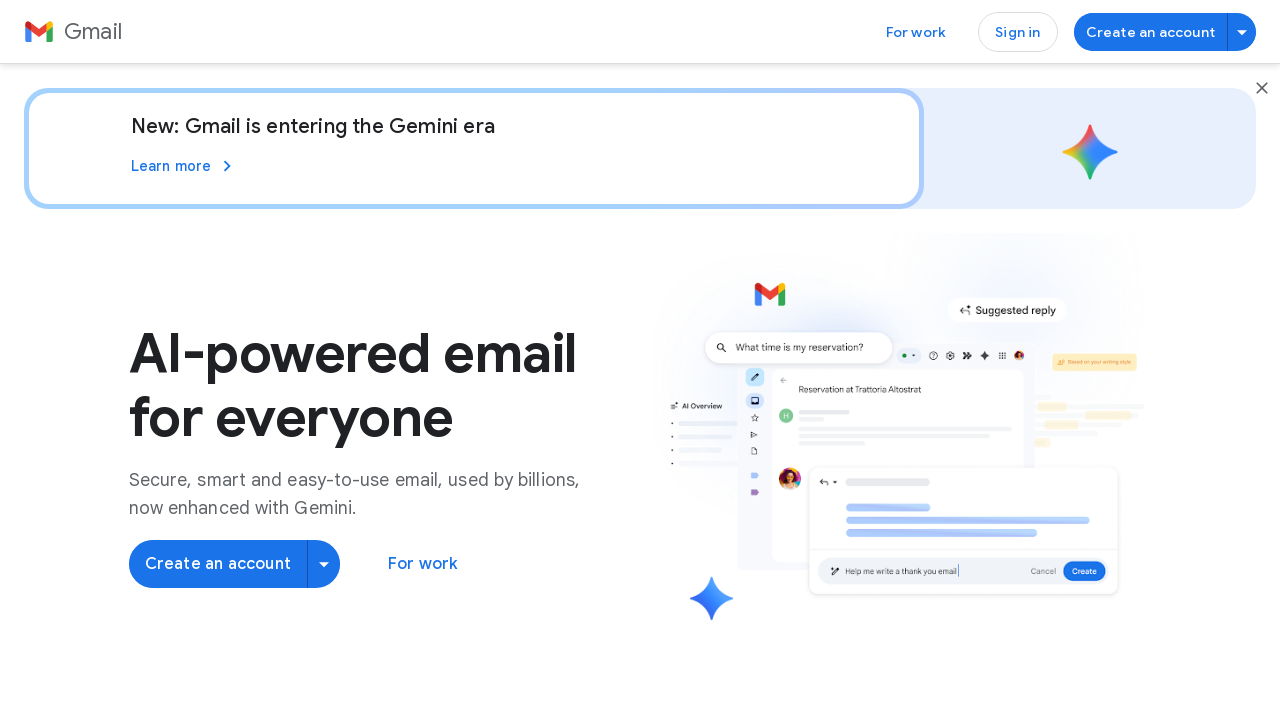